Tests the Bureau of Transportation Statistics flight departure form by selecting statistics options, months, days, years, an airport, and an airline from the form controls.

Starting URL: https://www.transtats.bts.gov/ONTIME/Departures.aspx

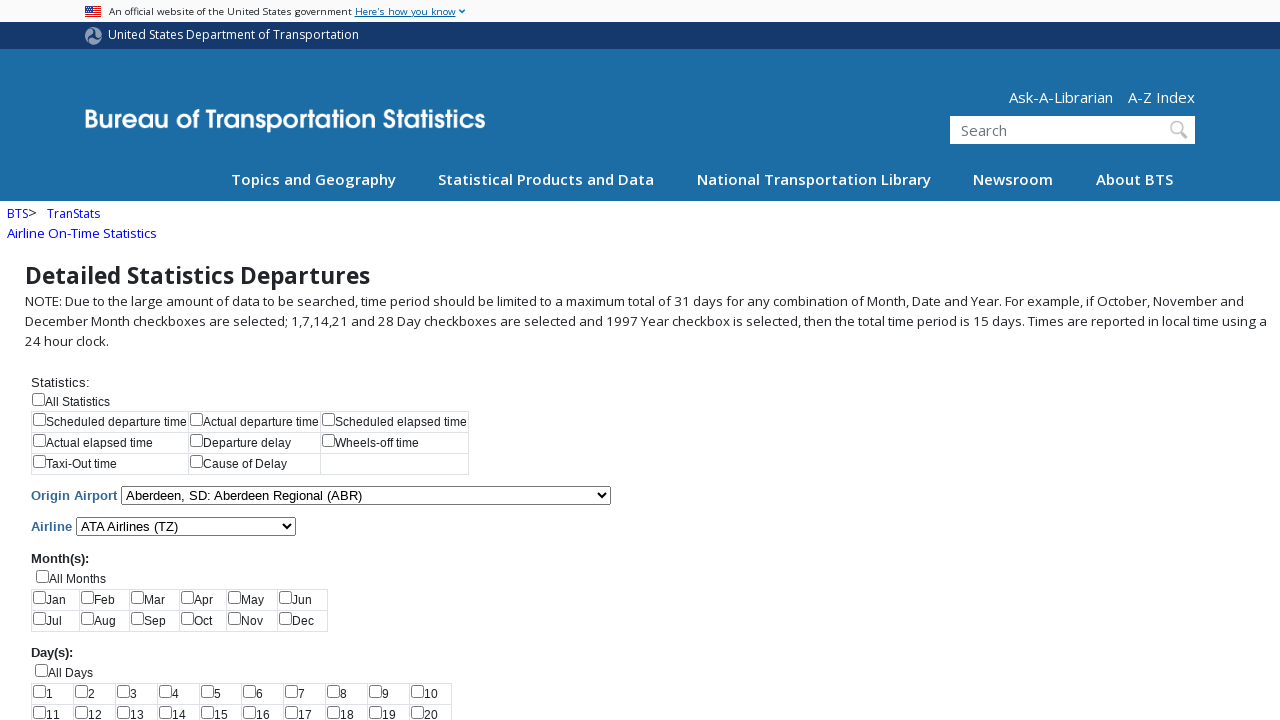

Clicked 'All Statistics' checkbox at (38, 400) on #chkAllStatistics
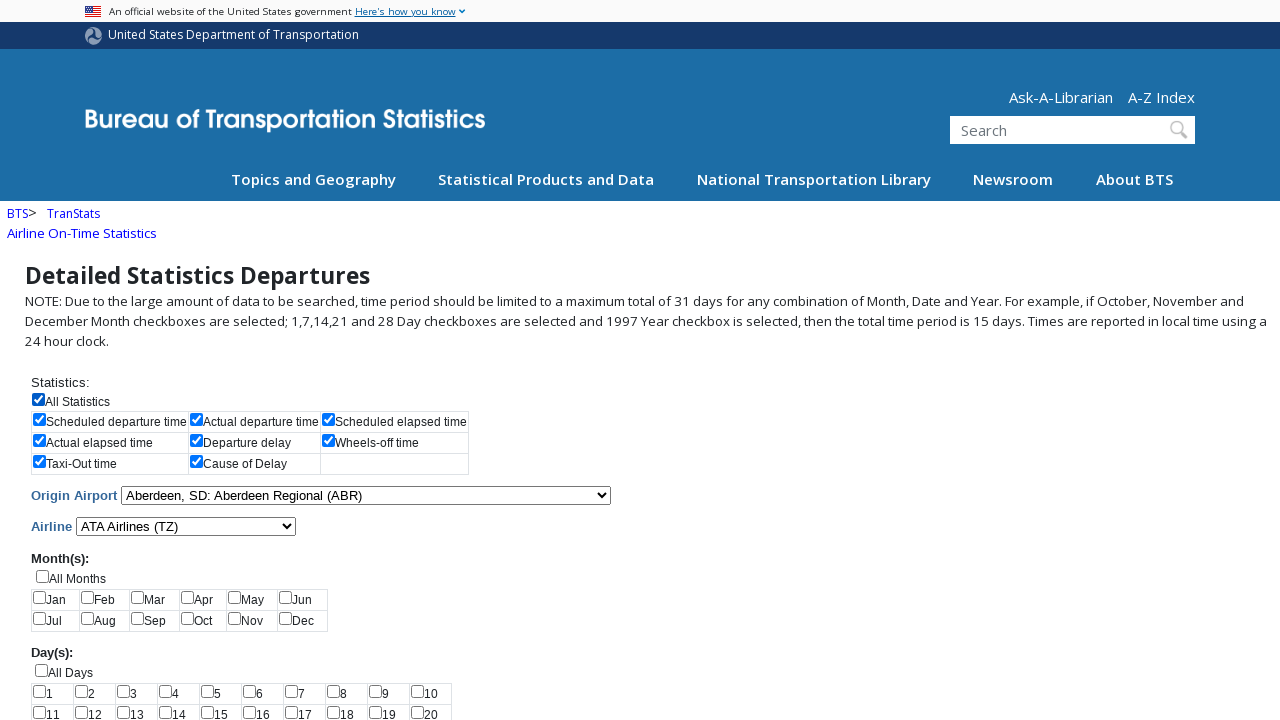

Clicked 'All Months' checkbox at (42, 577) on #chkAllMonths
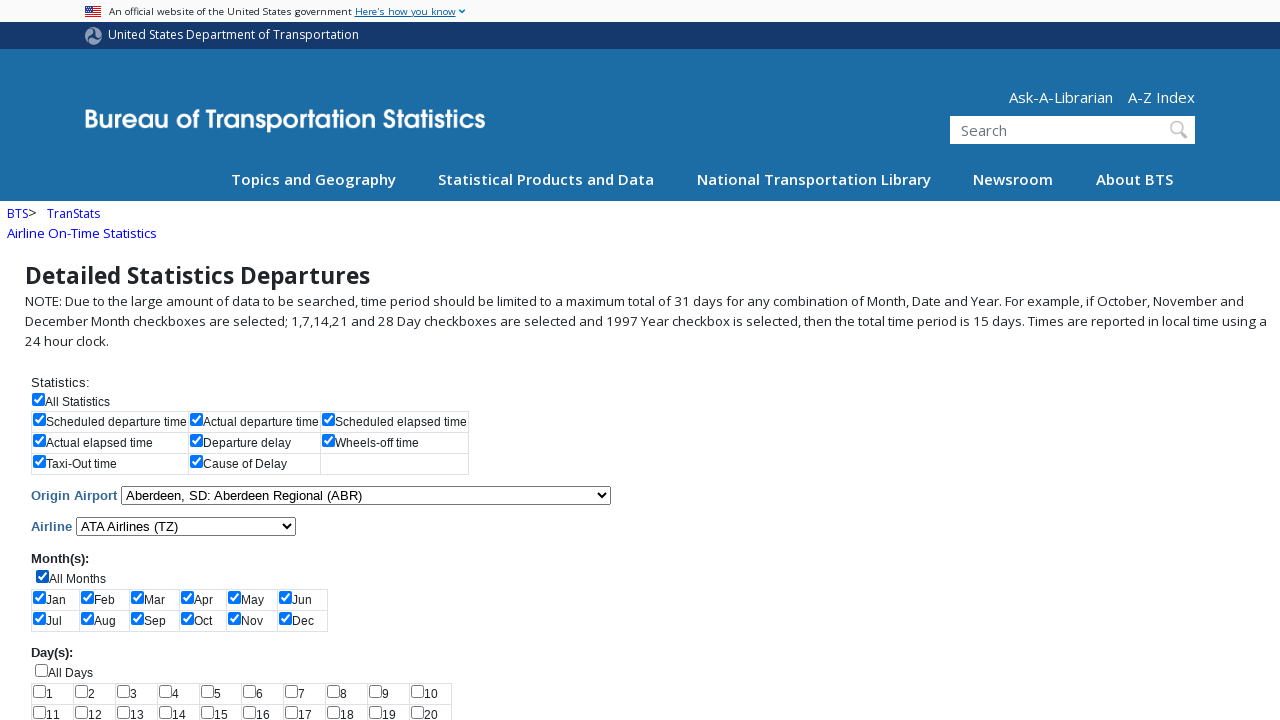

Clicked 'All Days' checkbox at (42, 671) on #chkAllDays
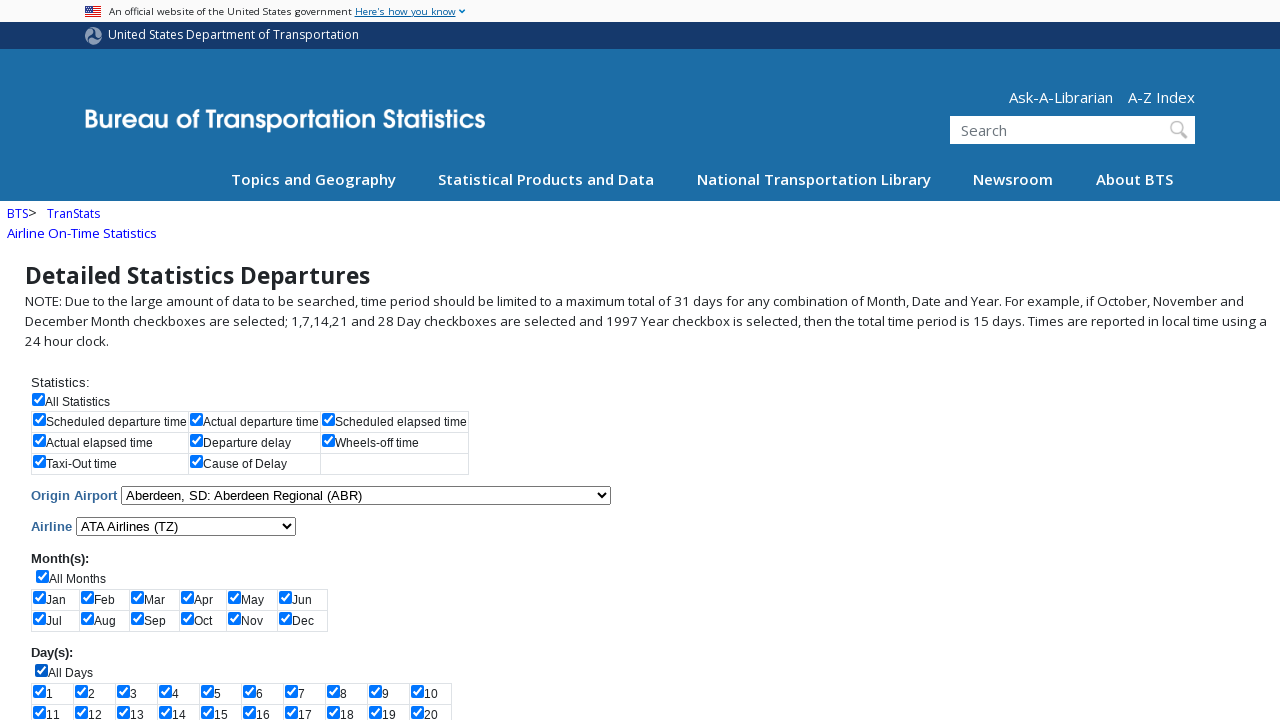

Selected Year 2020 checkbox
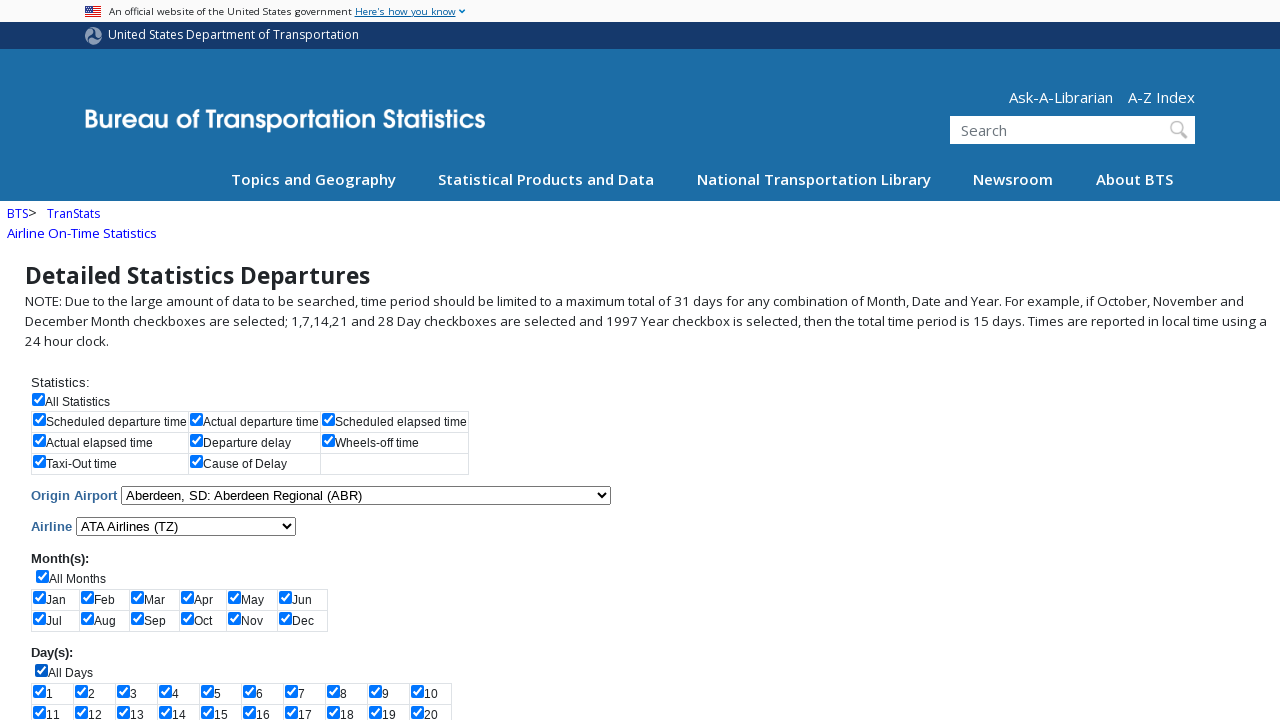

Selected Year 2019 checkbox
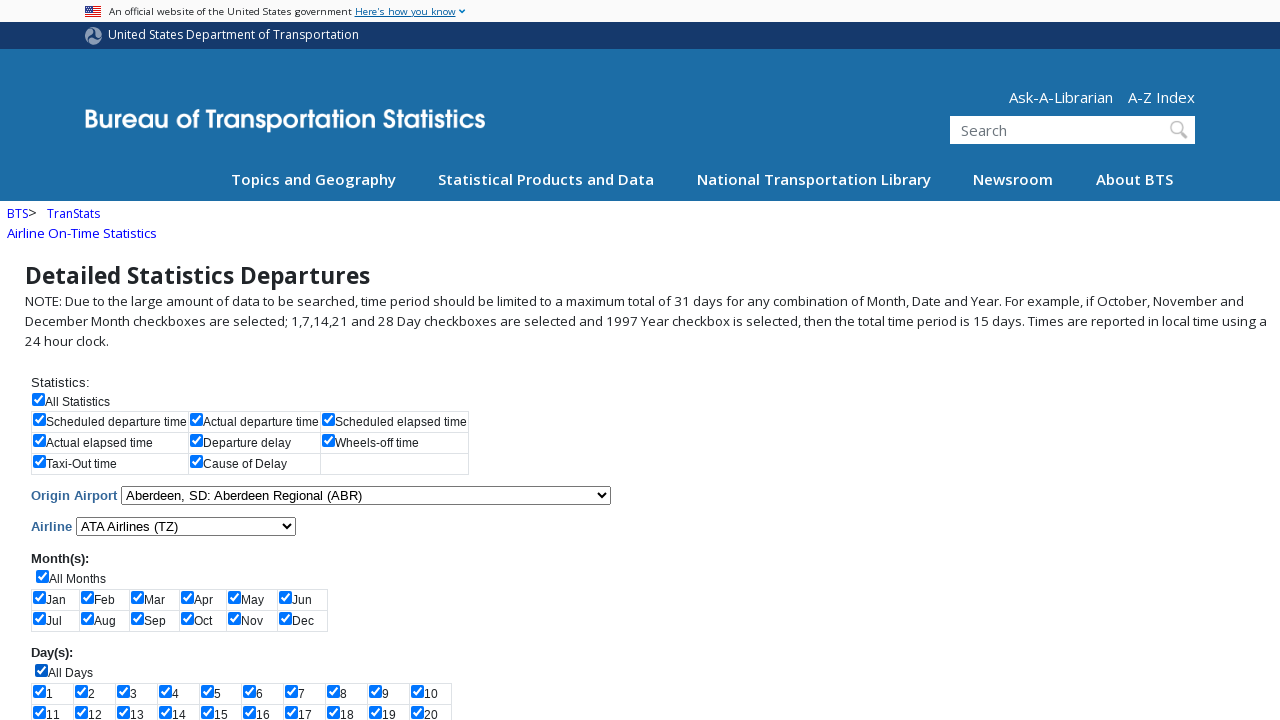

Selected Atlanta airport from dropdown on #cboAirport
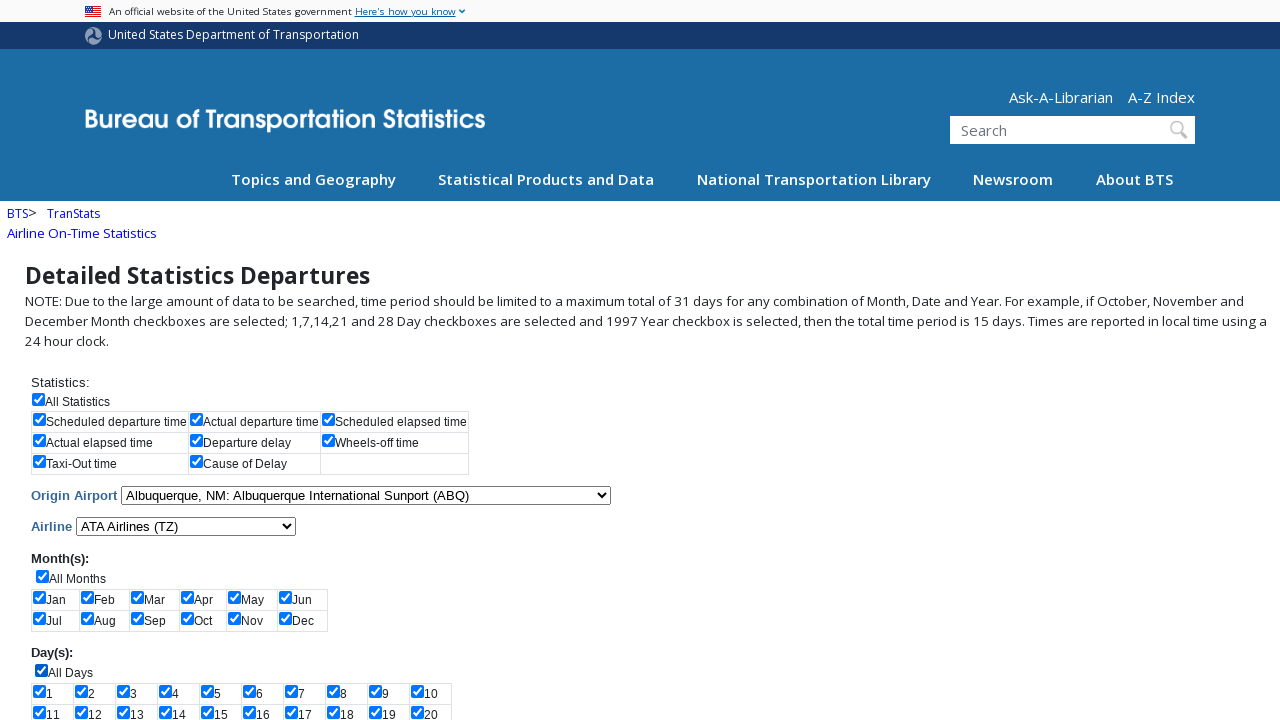

Selected Alaska Airlines from dropdown on #cboAirline
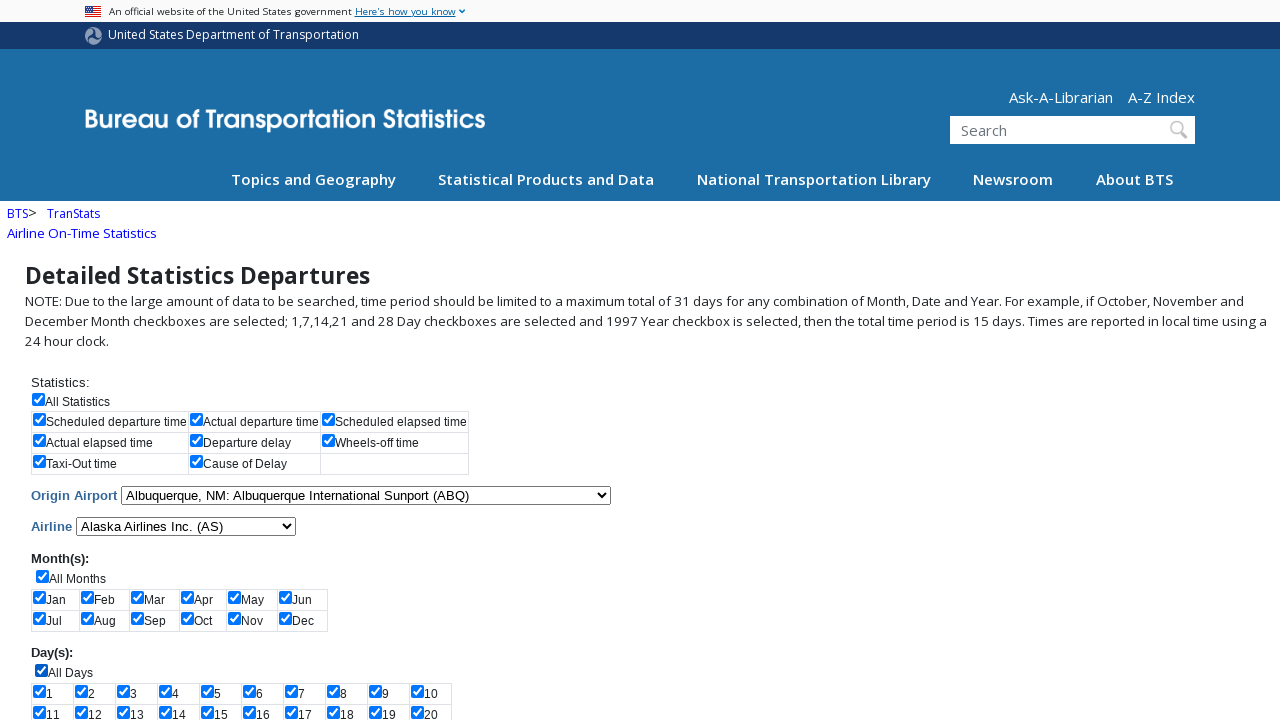

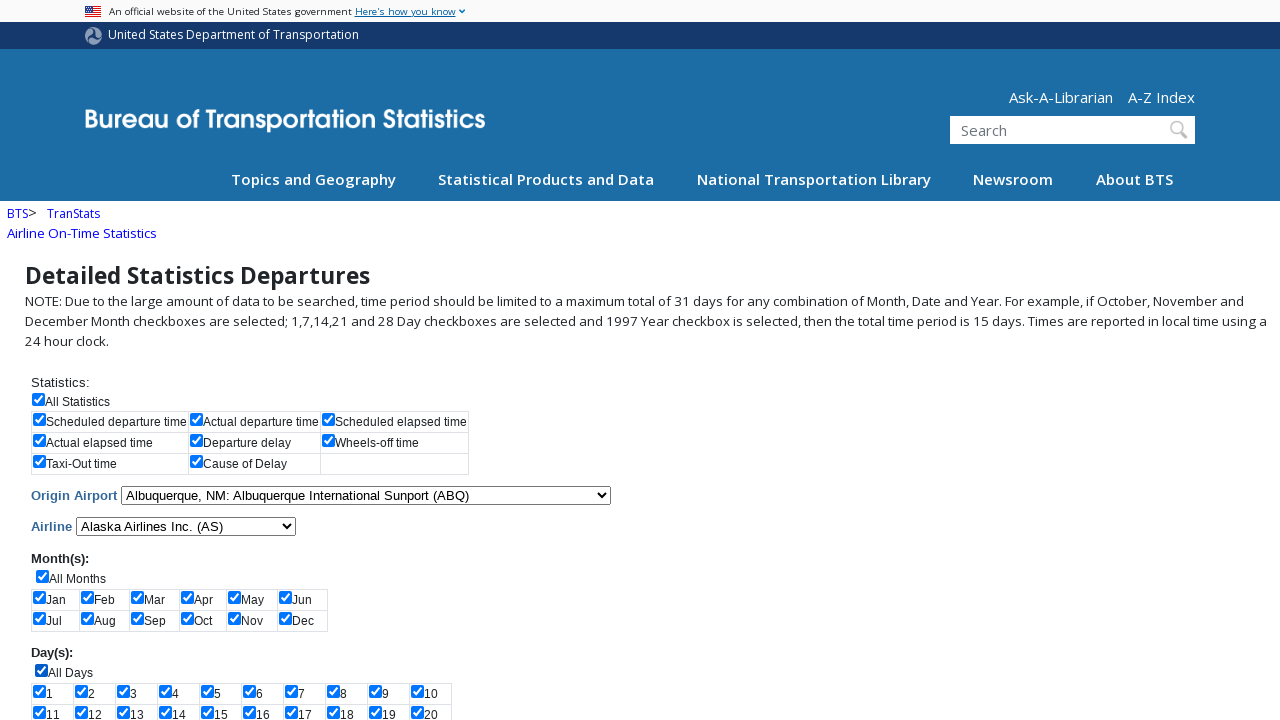